Tests resizable widget by dragging the resize handle to change the box dimensions

Starting URL: https://demoqa.com/resizable

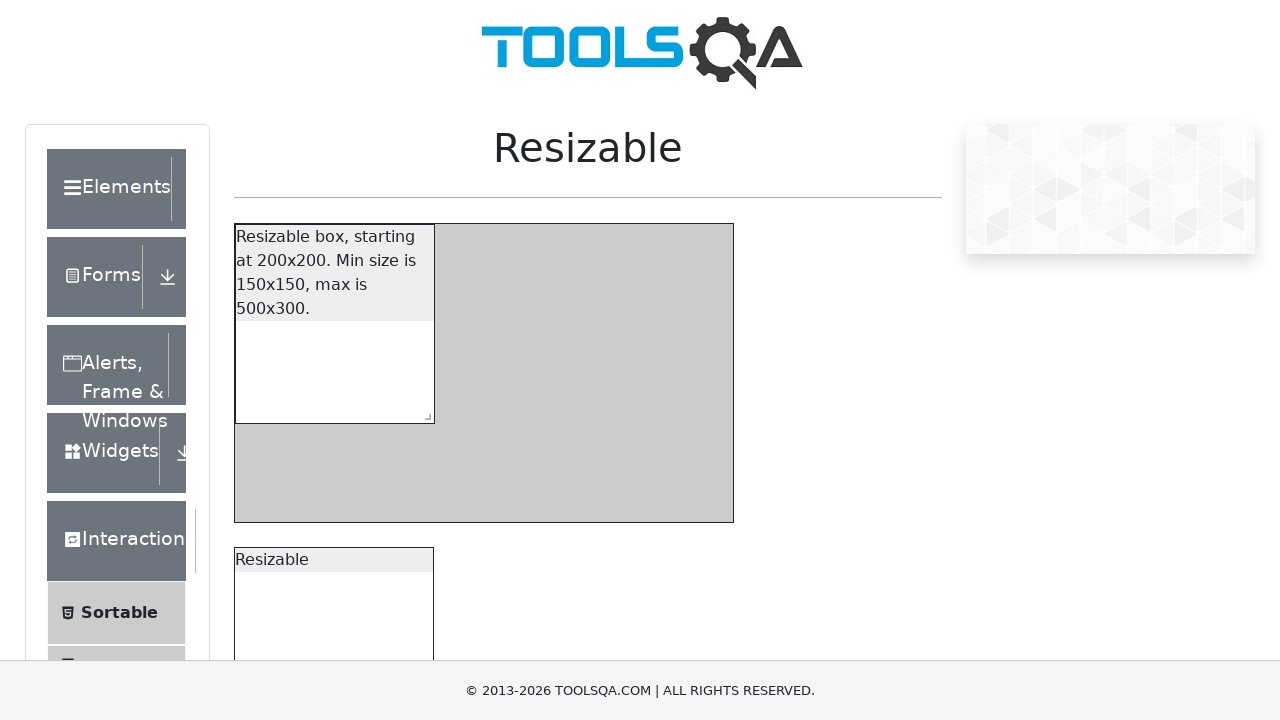

Scrolled resizable heading into view
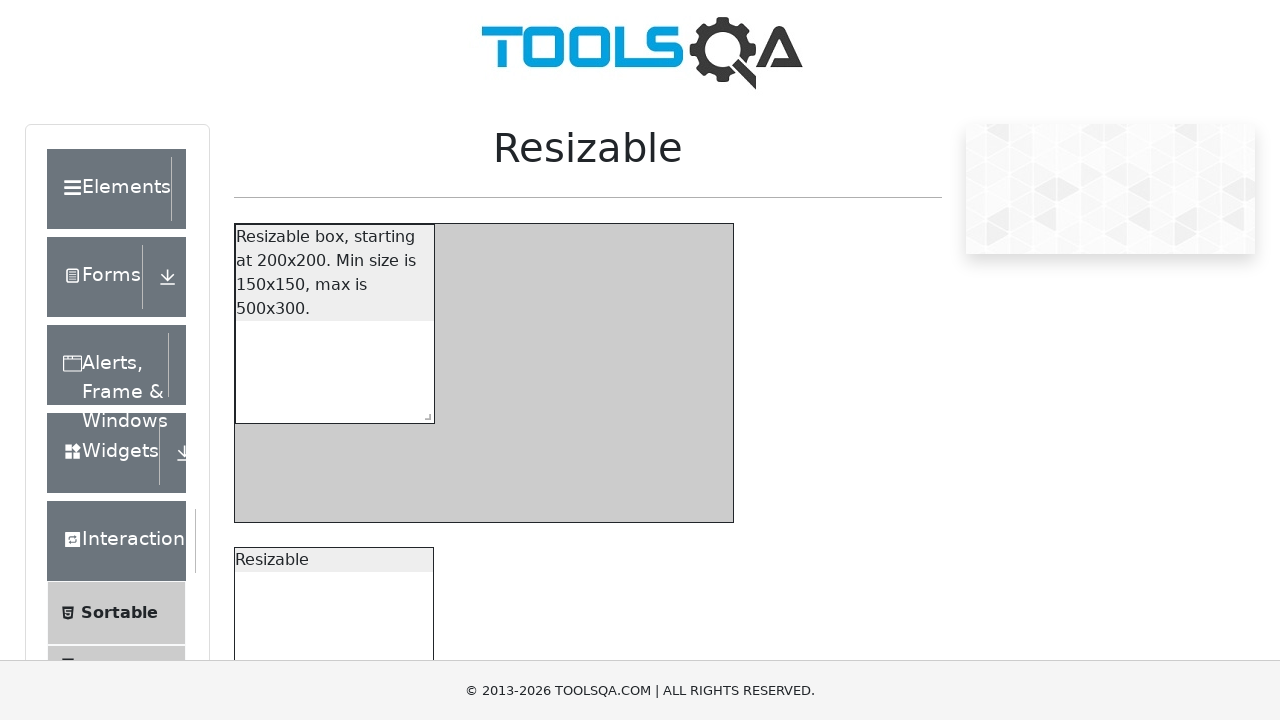

Retrieved initial style attribute of resizable box
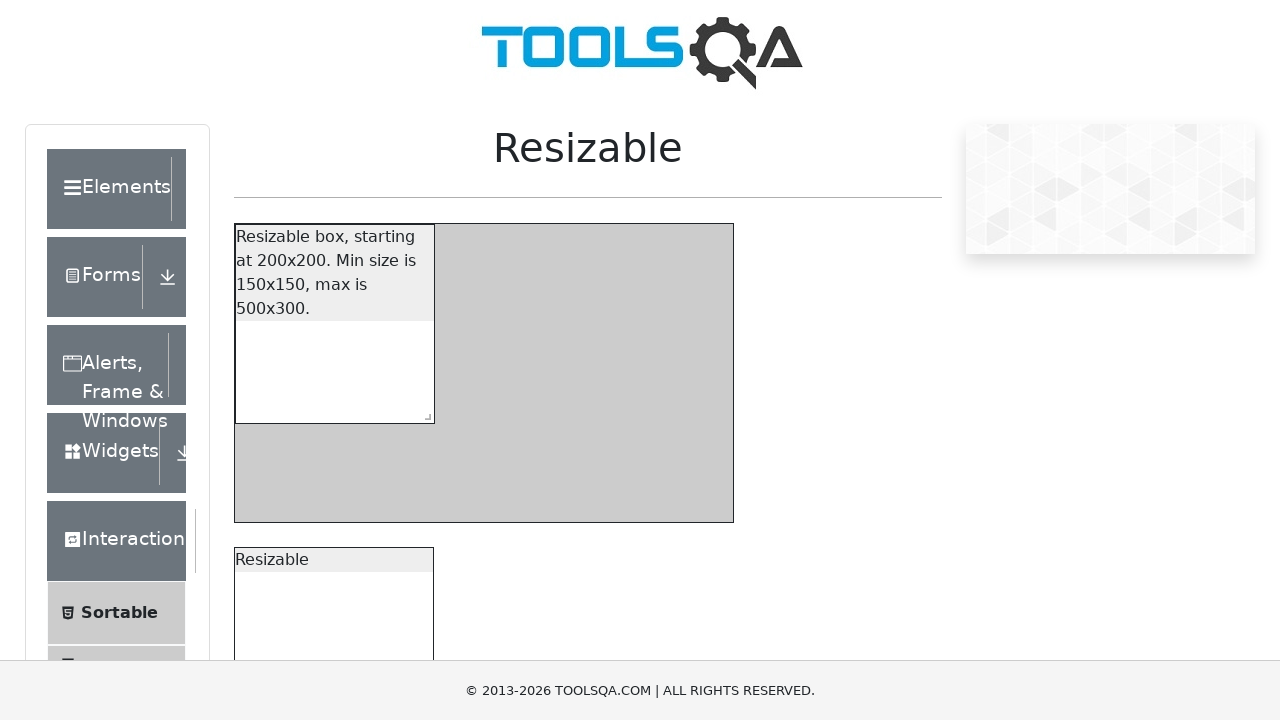

Located the southeast resize handle
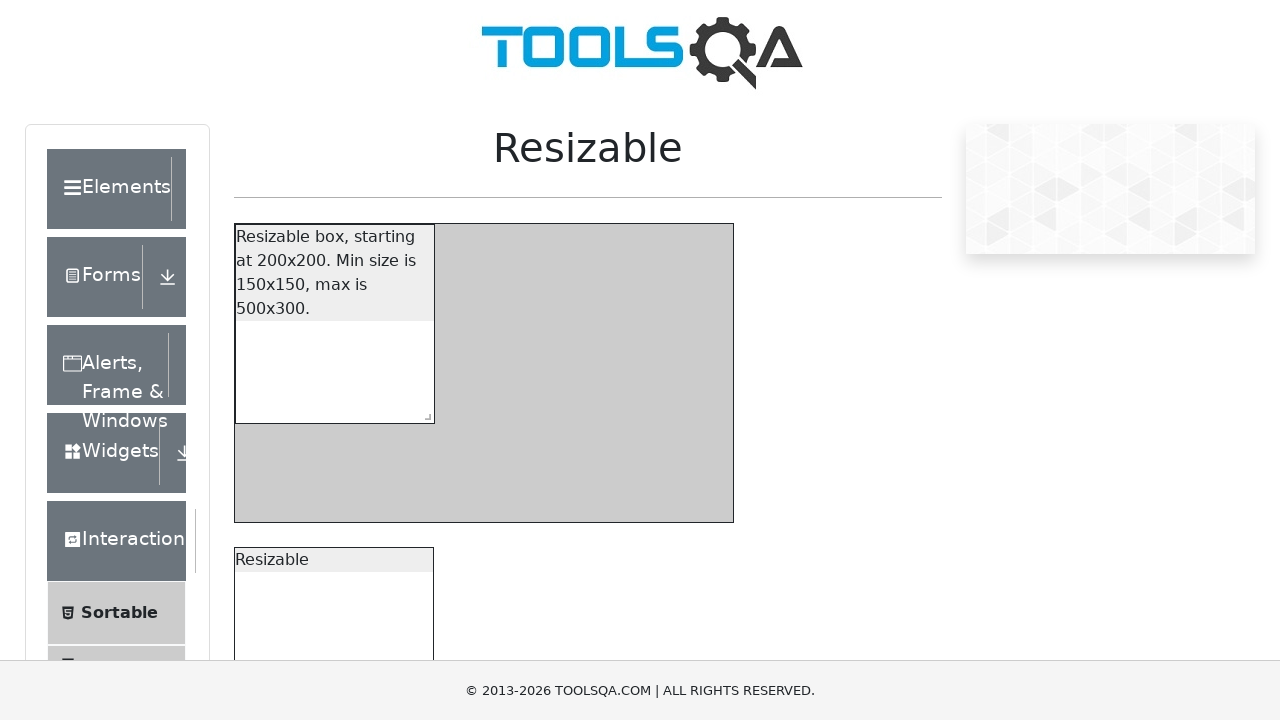

Moved mouse to center of resize handle at (424, 413)
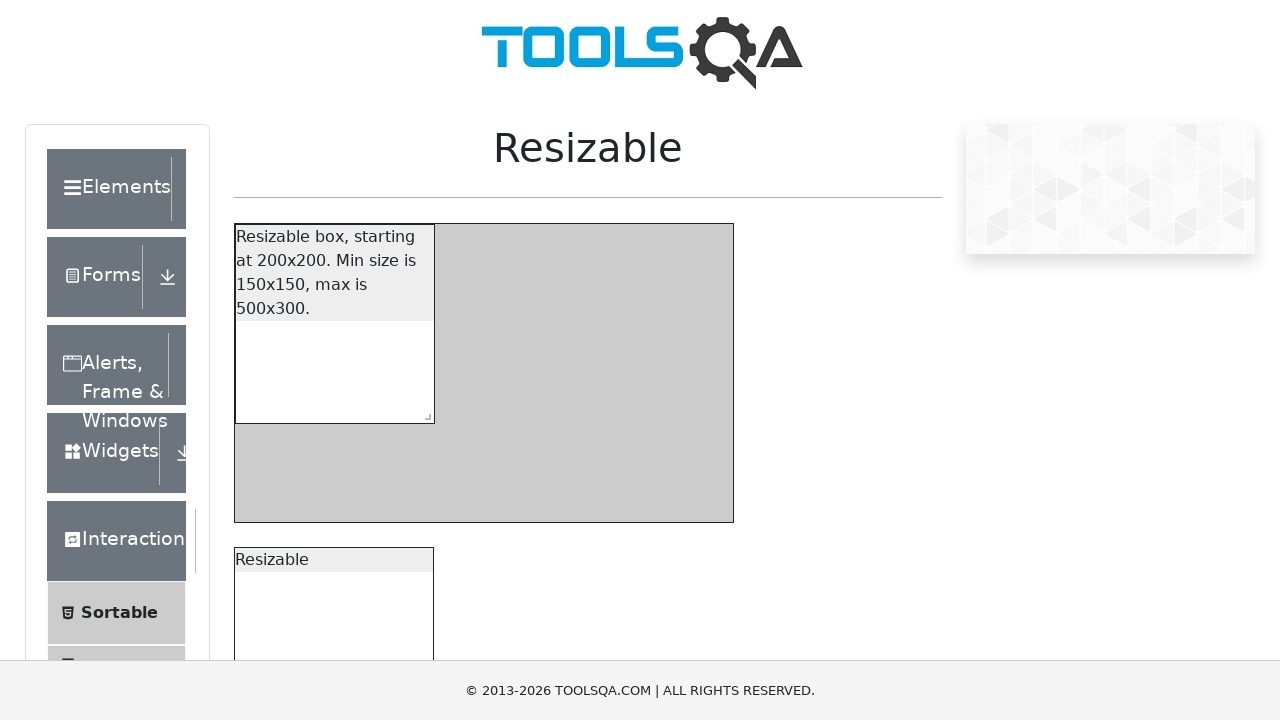

Pressed mouse button down on resize handle at (424, 413)
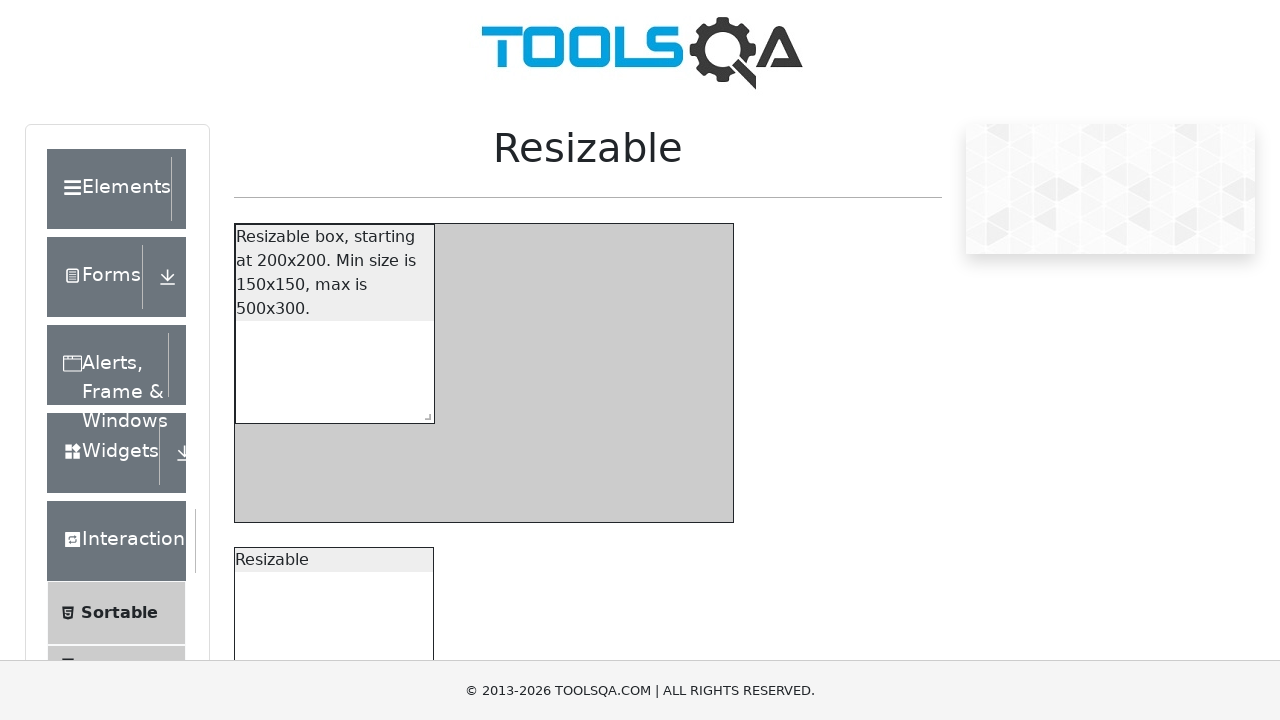

Dragged resize handle 200px right and 150px down at (614, 553)
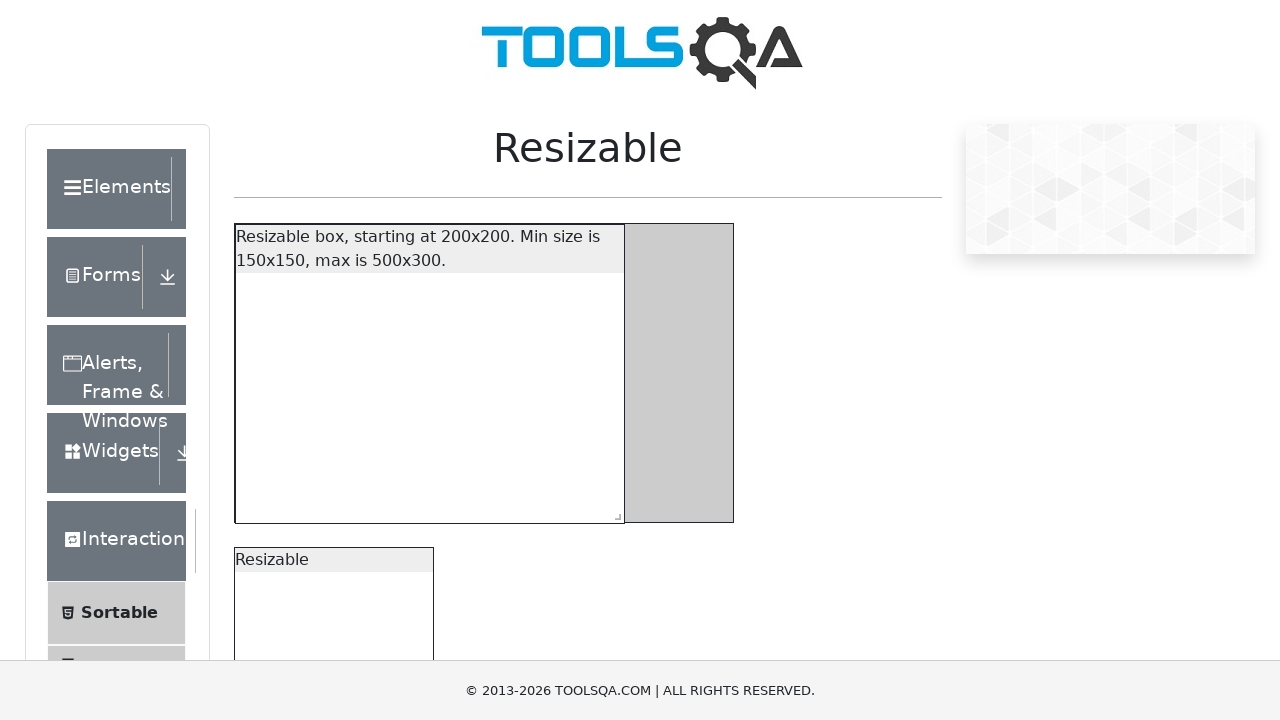

Released mouse button to complete resize drag at (614, 553)
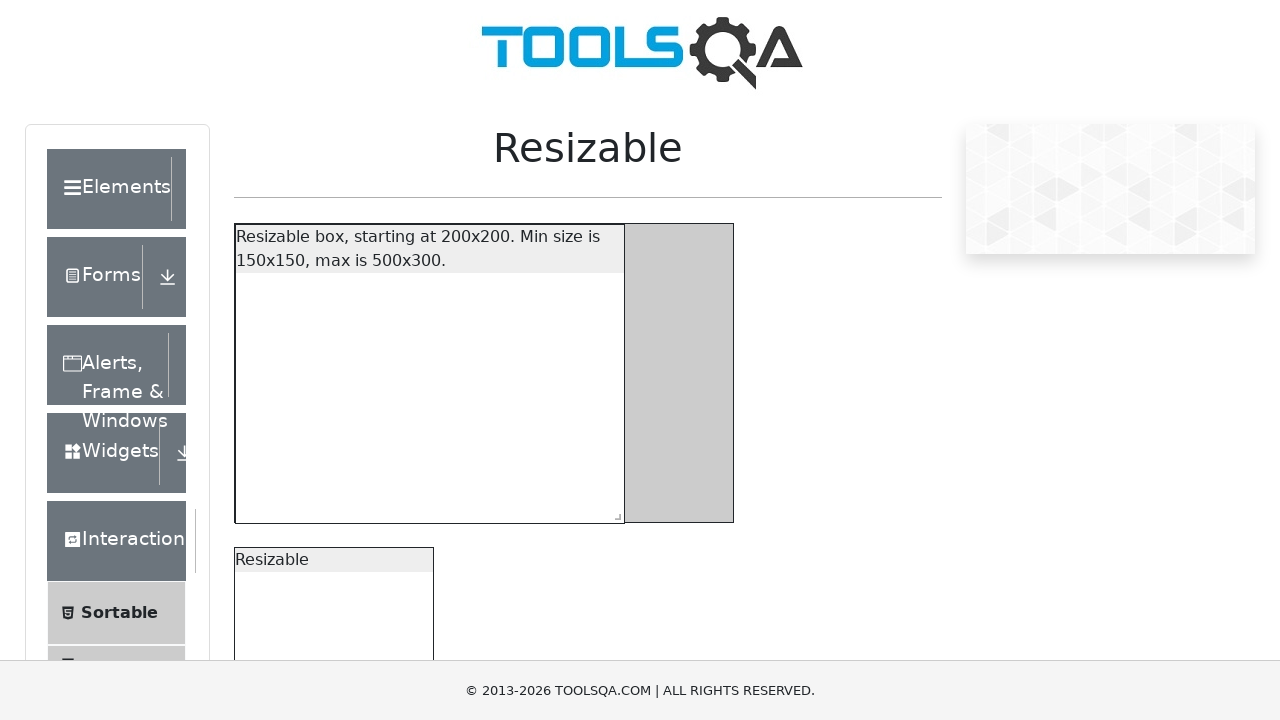

Retrieved final style attribute of resizable box
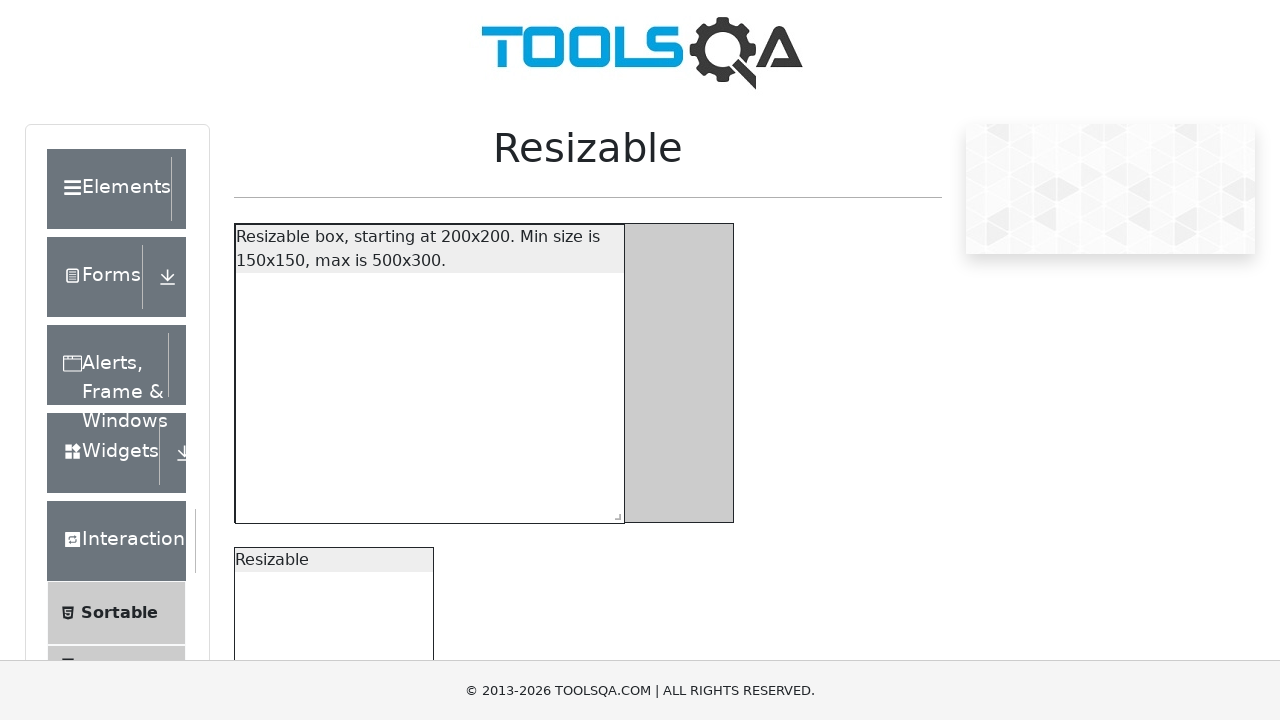

Verified that box dimensions changed after drag operation
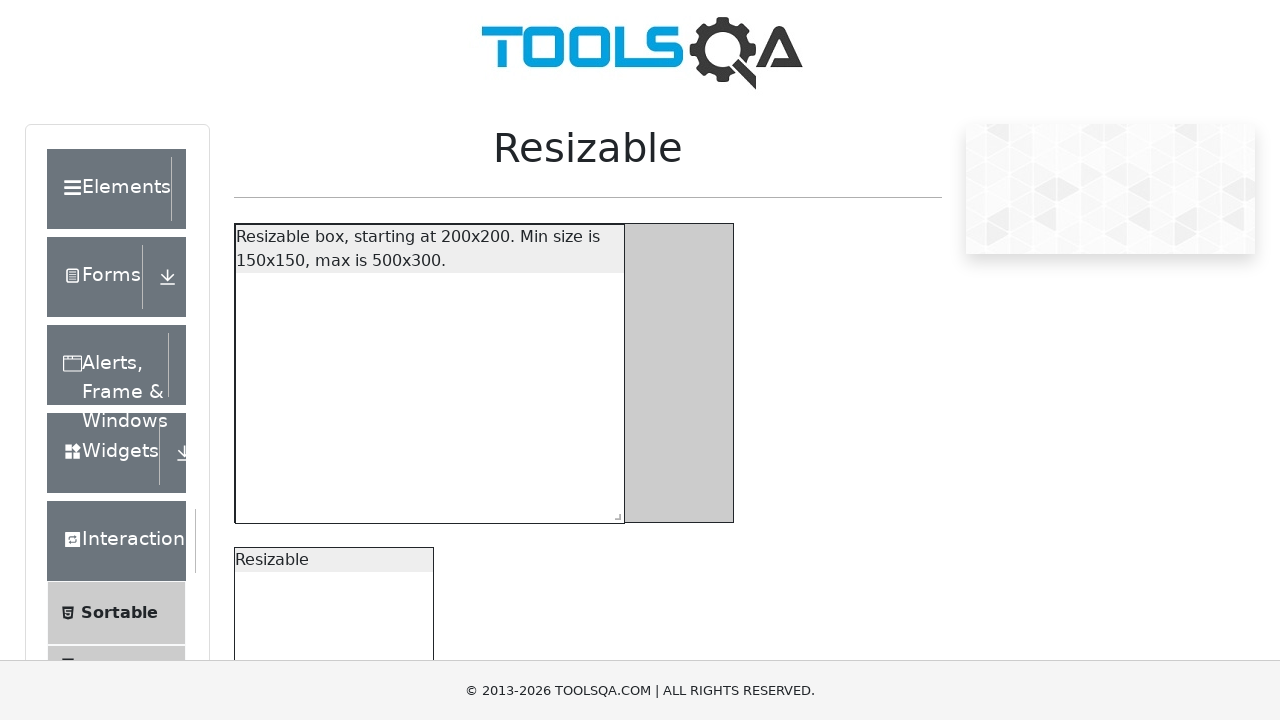

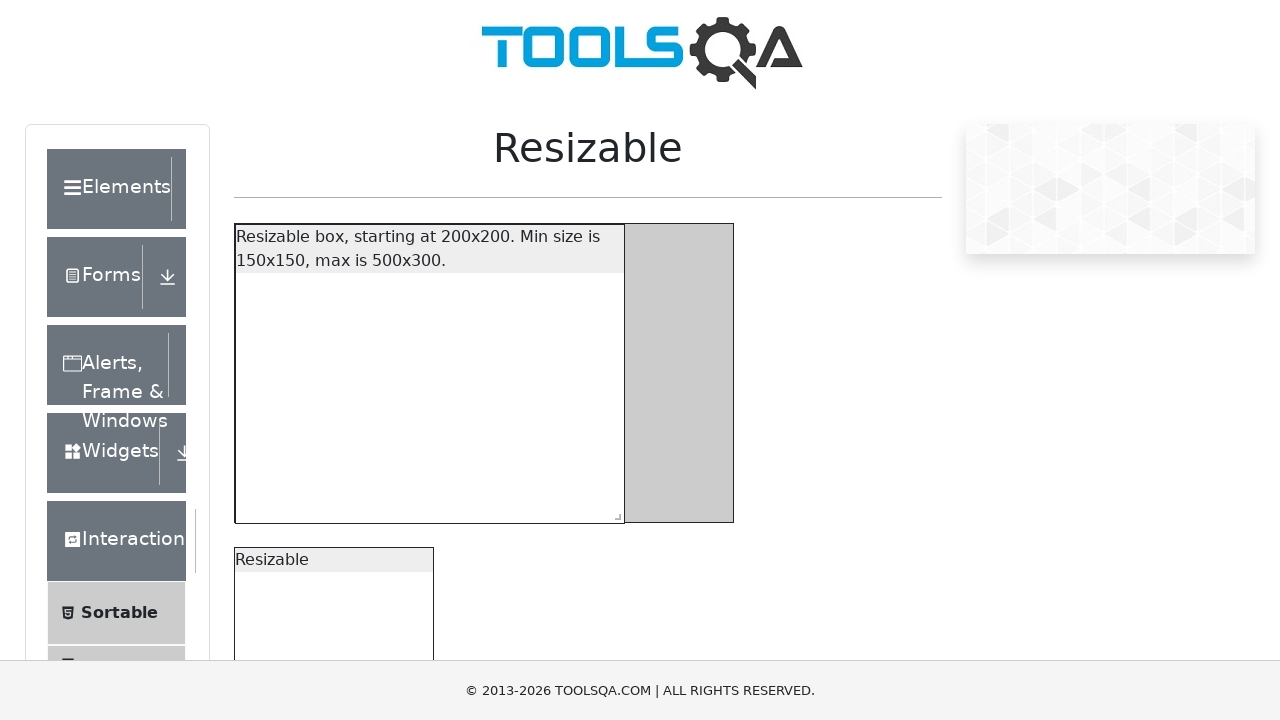